Tests tooltip display functionality by hovering over an age input field and verifying the tooltip text appears

Starting URL: https://automationfc.github.io/jquery-tooltip/

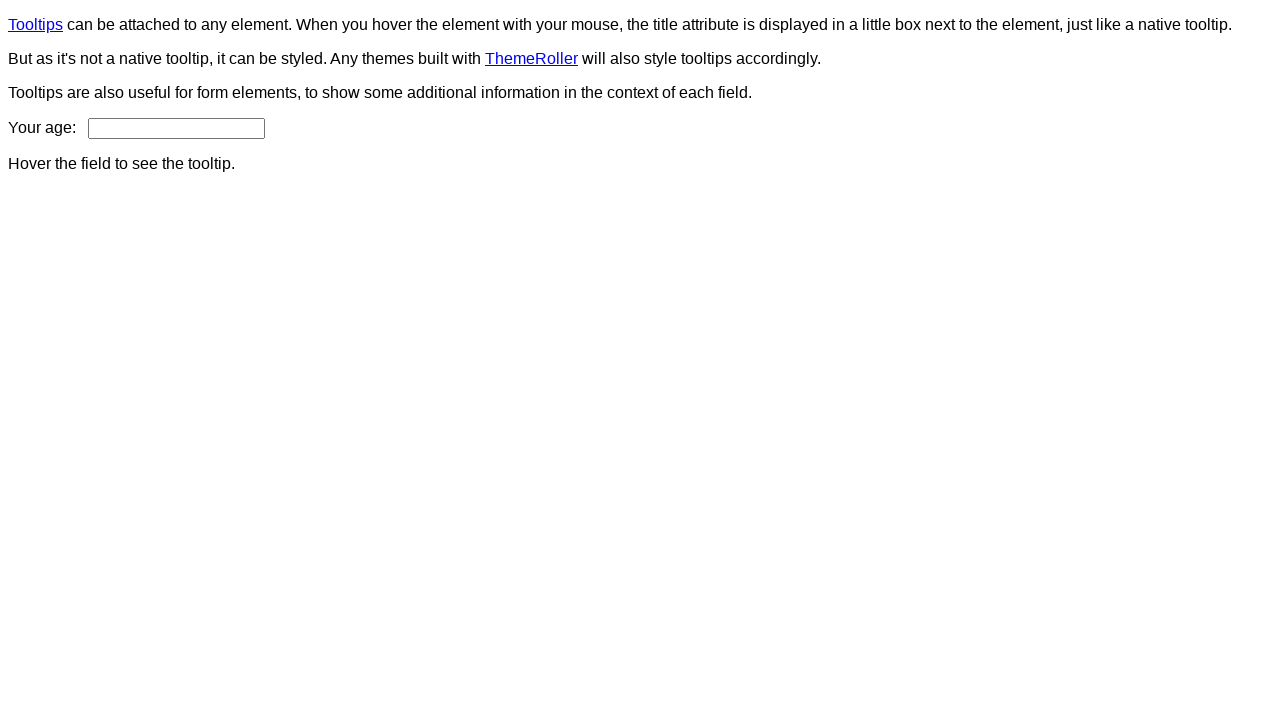

Hovered over age input field to trigger tooltip at (176, 128) on input#age
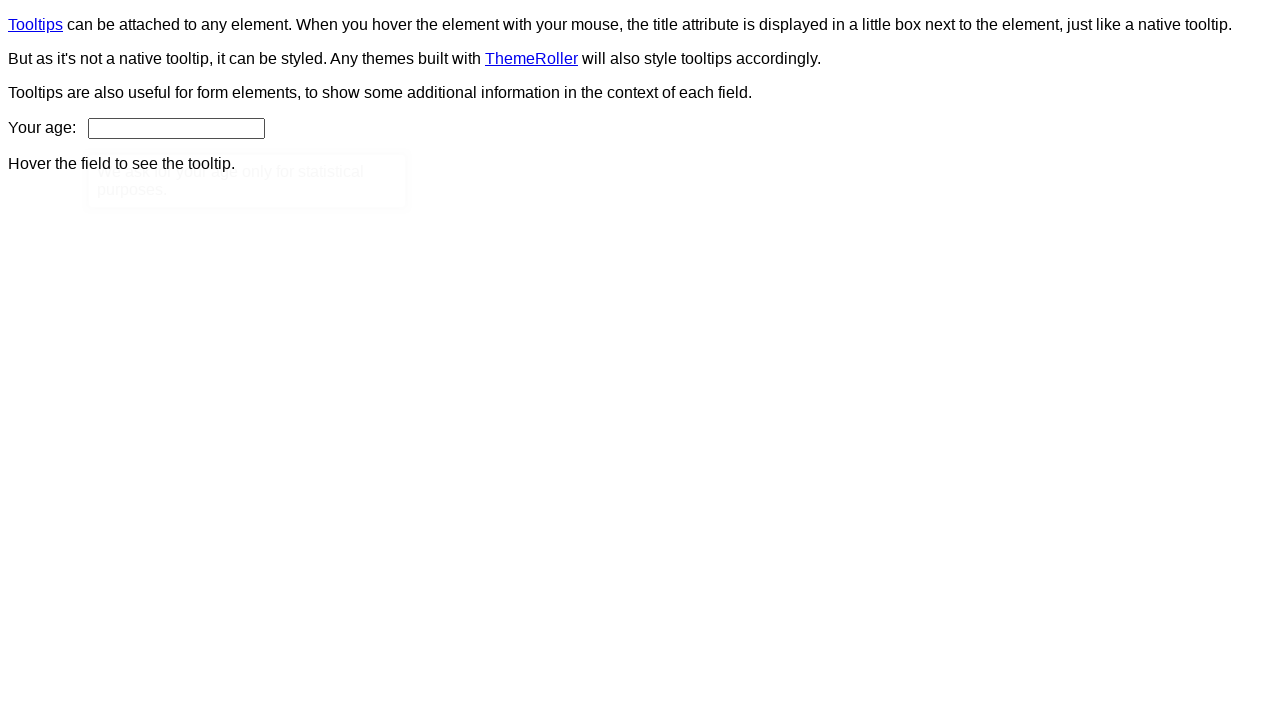

Tooltip content became visible
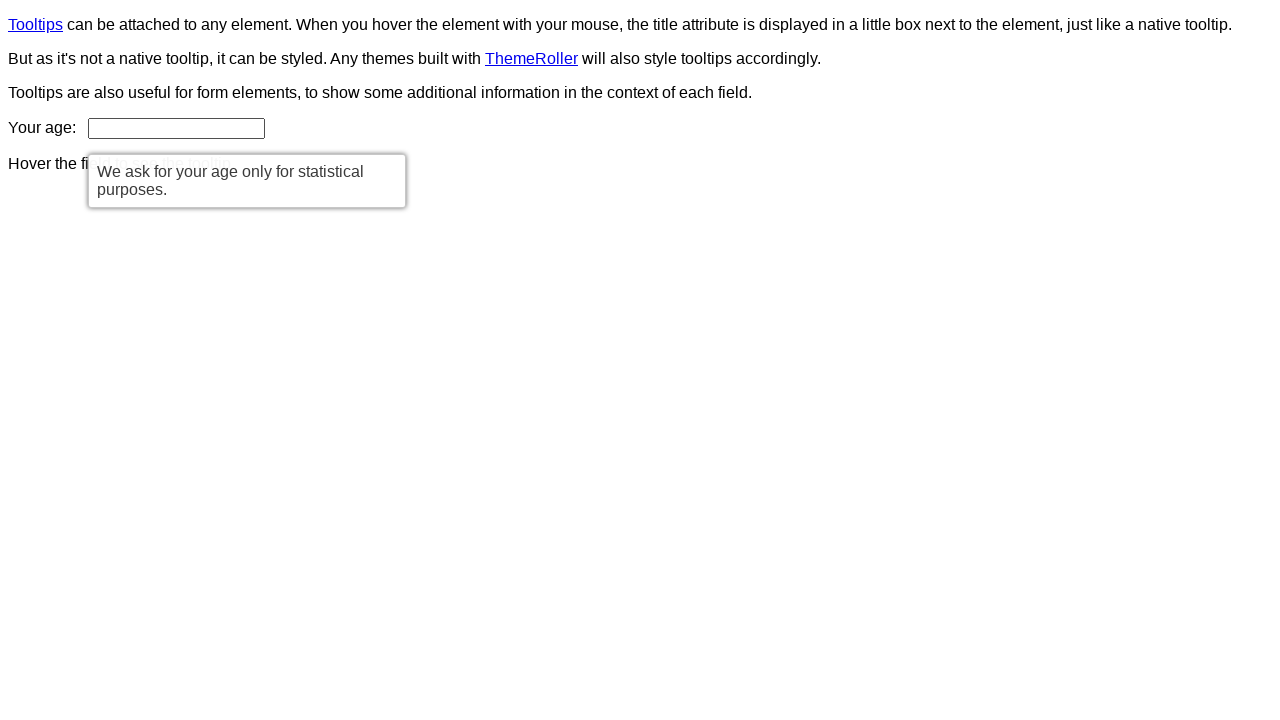

Verified tooltip text matches expected content: 'We ask for your age only for statistical purposes.'
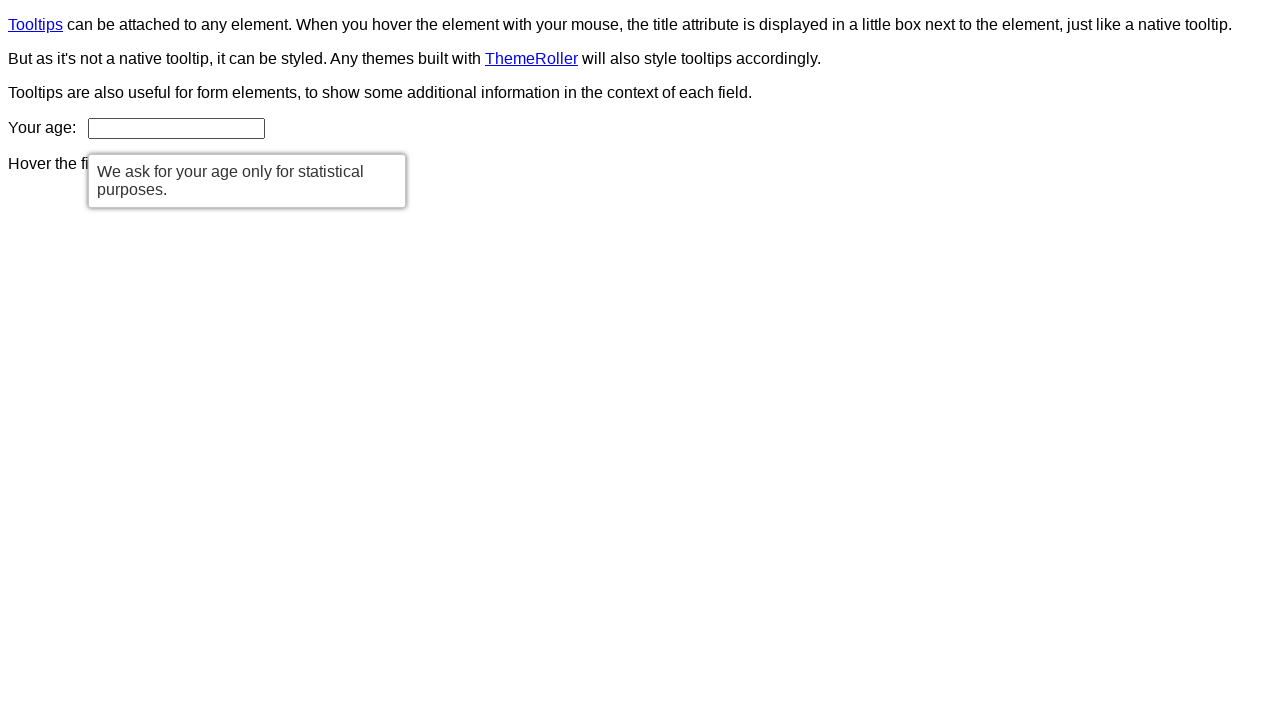

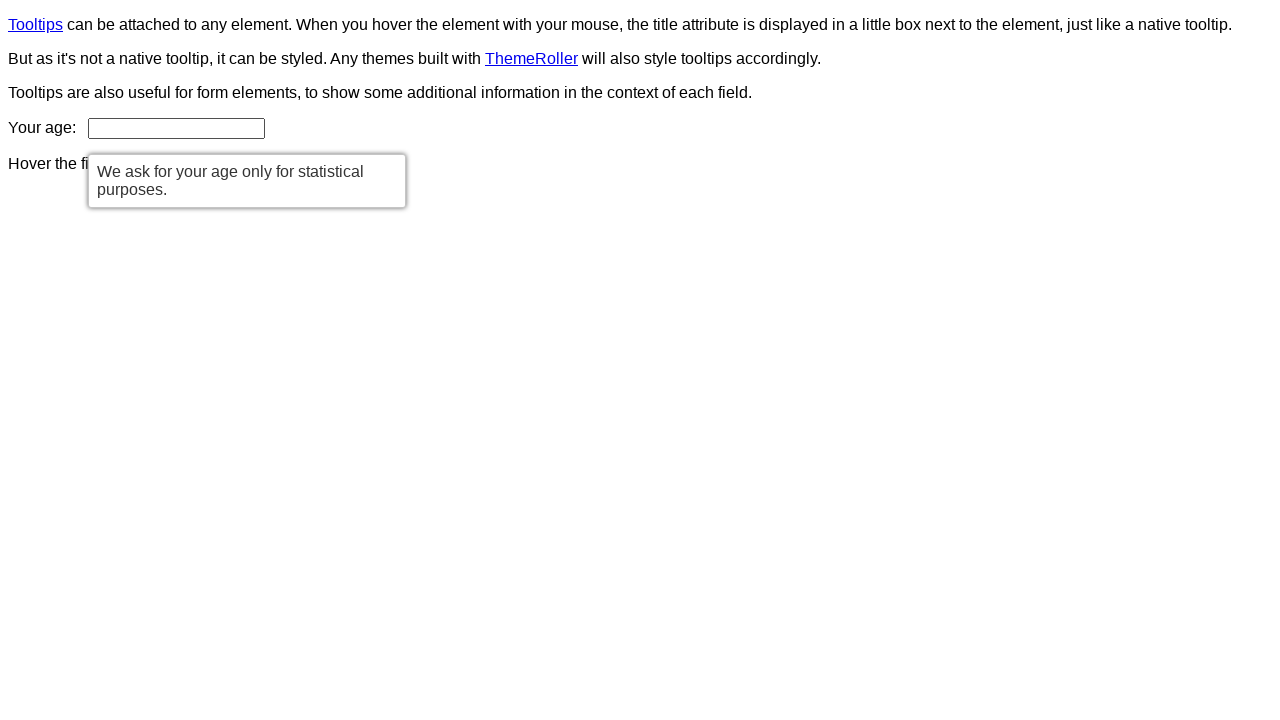